Tests web table functionality by adding a new record with user details (name, email, age, salary, department), verifying it was added, then editing the record and verifying the edit was saved.

Starting URL: https://demoqa.com/webtables

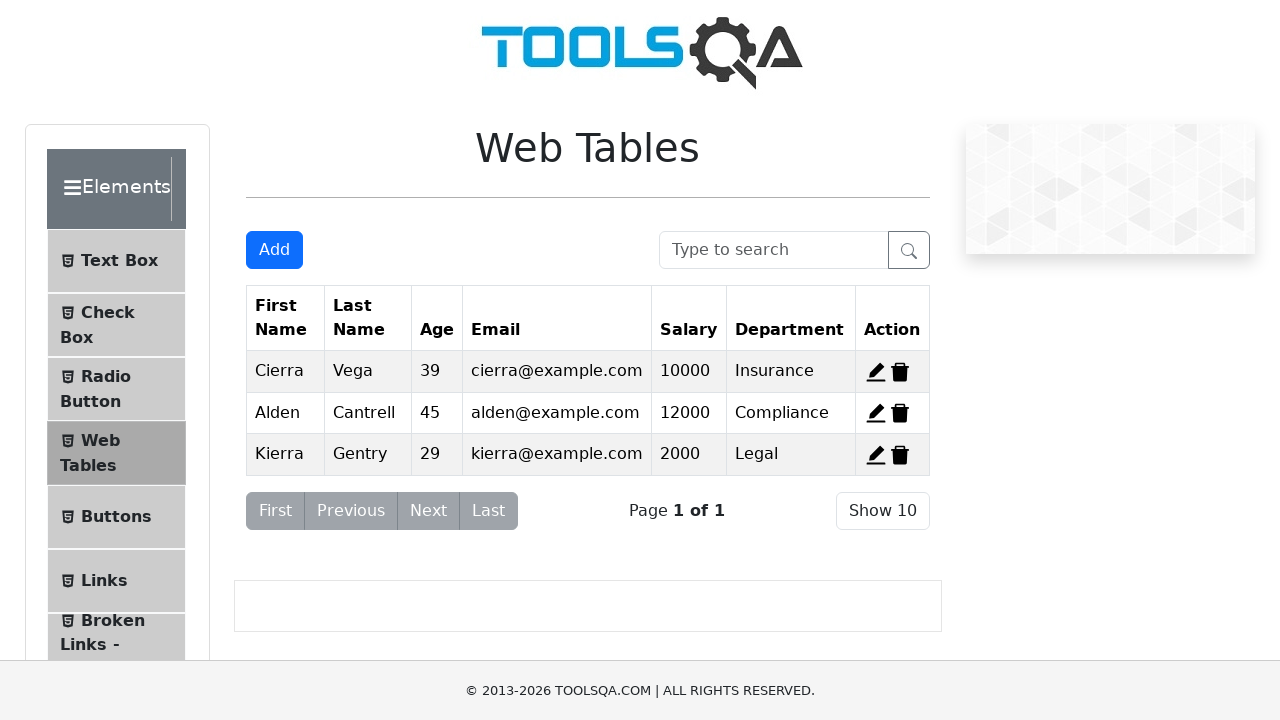

Clicked Add New Record button at (274, 250) on #addNewRecordButton
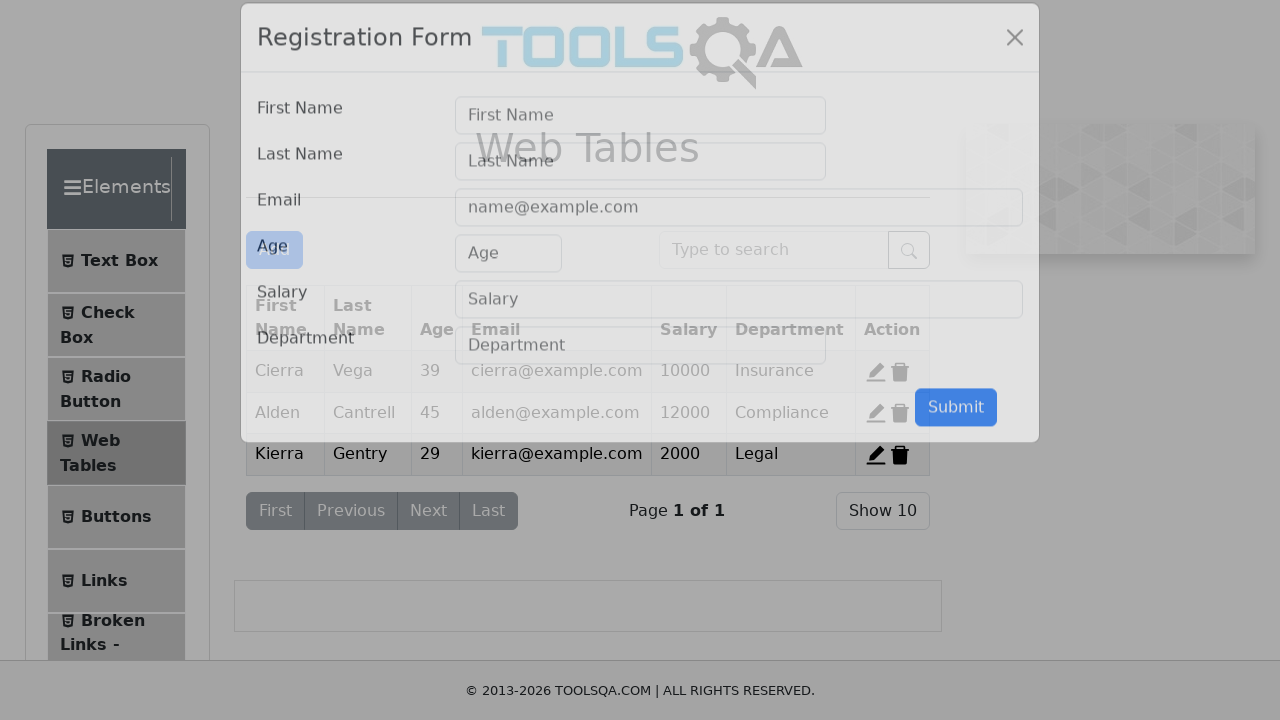

Filled first name field with 'Dmytro' on #firstName
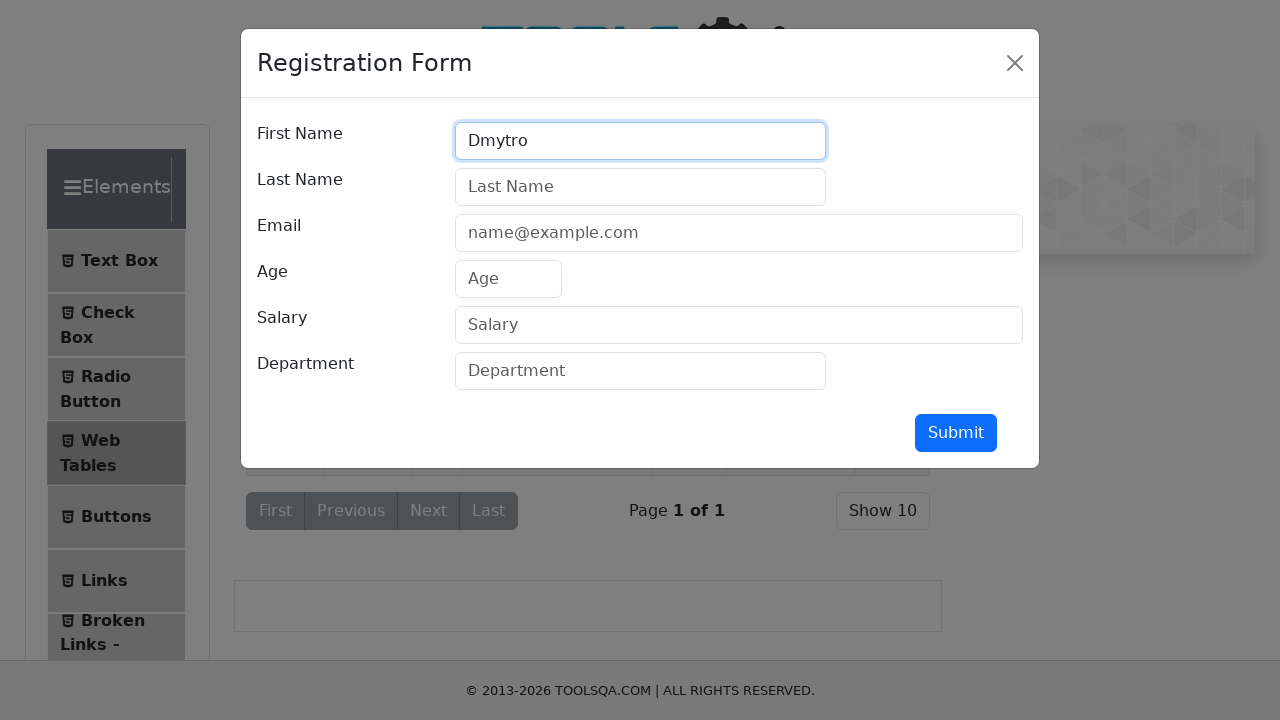

Filled last name field with 'Bilyi' on #lastName
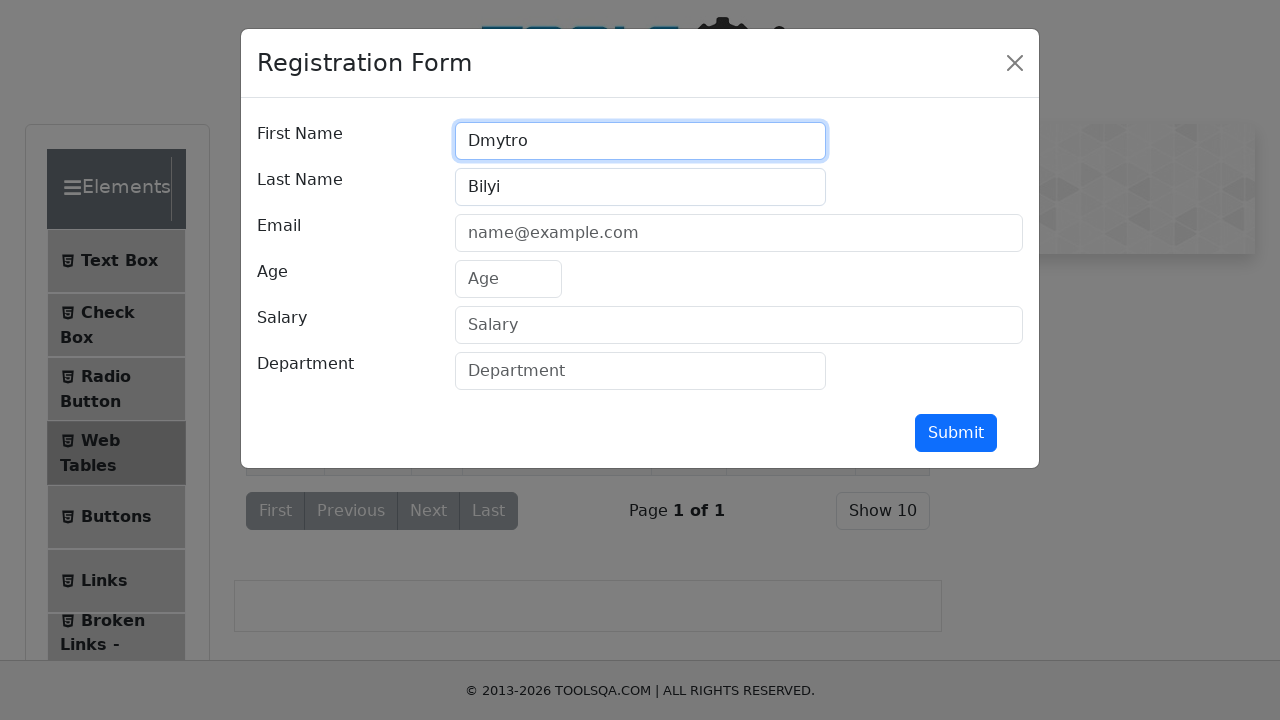

Filled email field with 'dmytro@email.com' on #userEmail
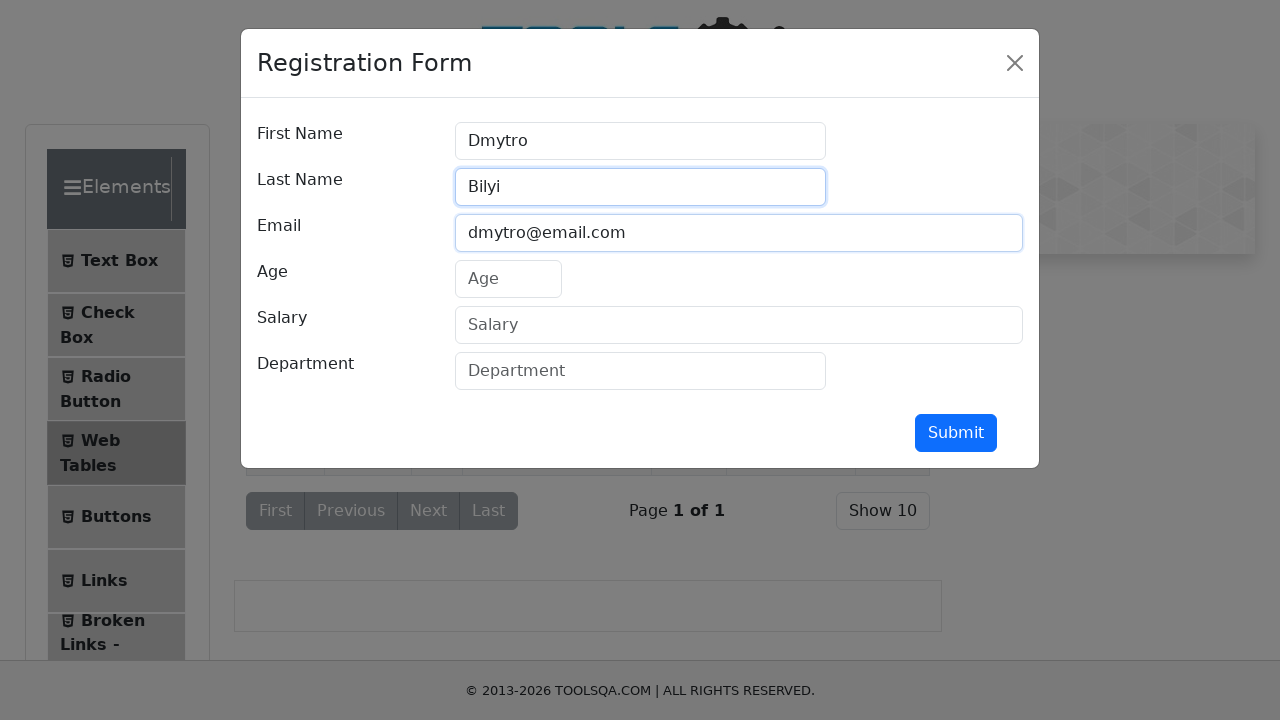

Filled age field with '53' on #age
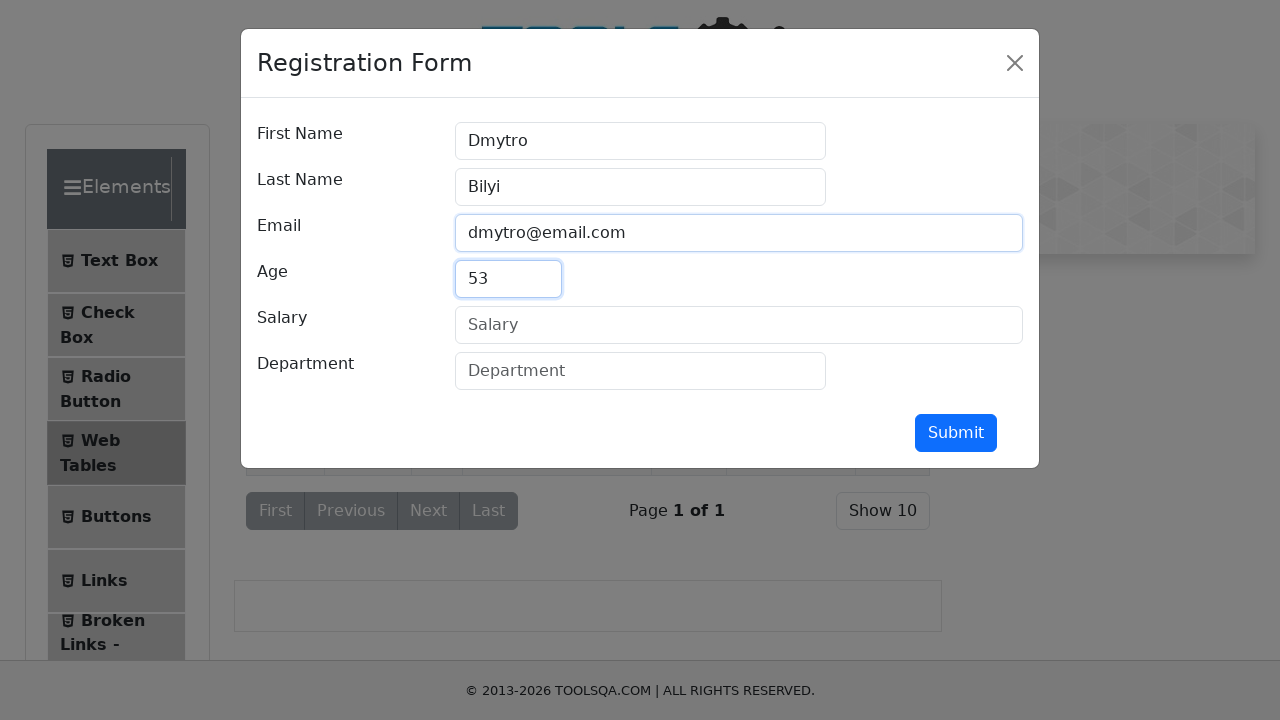

Filled salary field with '1000' on #salary
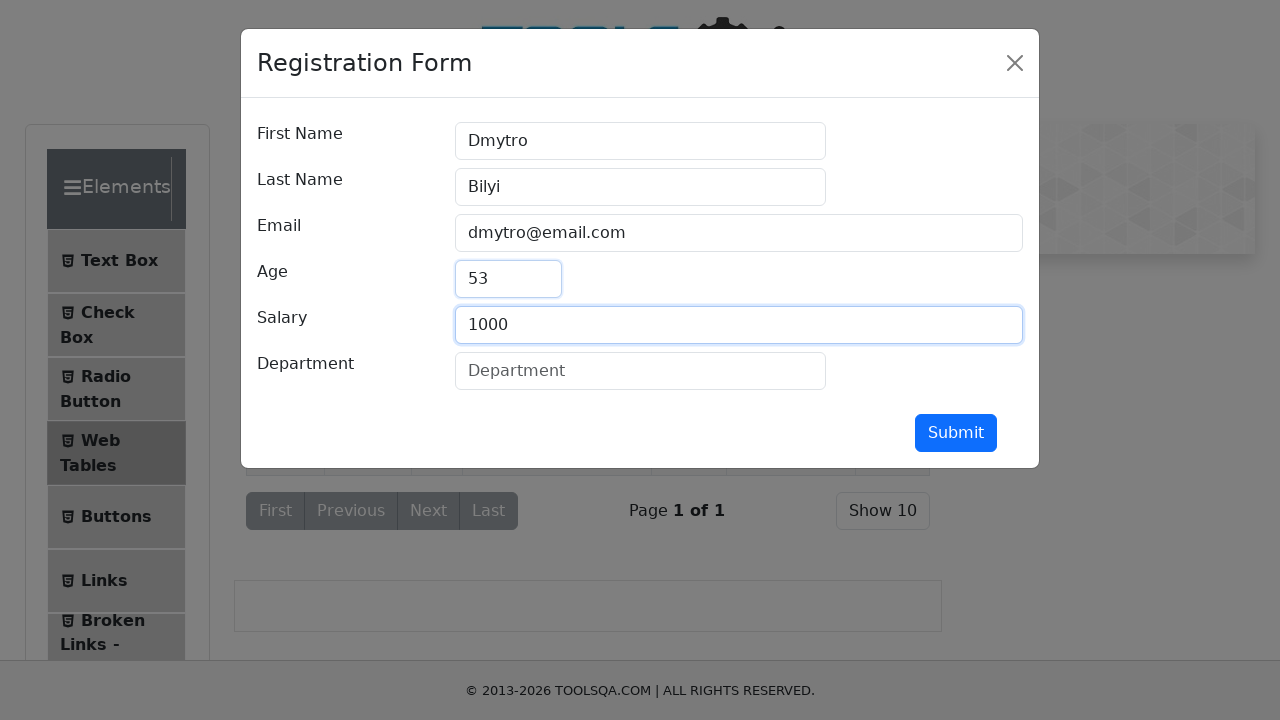

Filled department field with 'QA' on #department
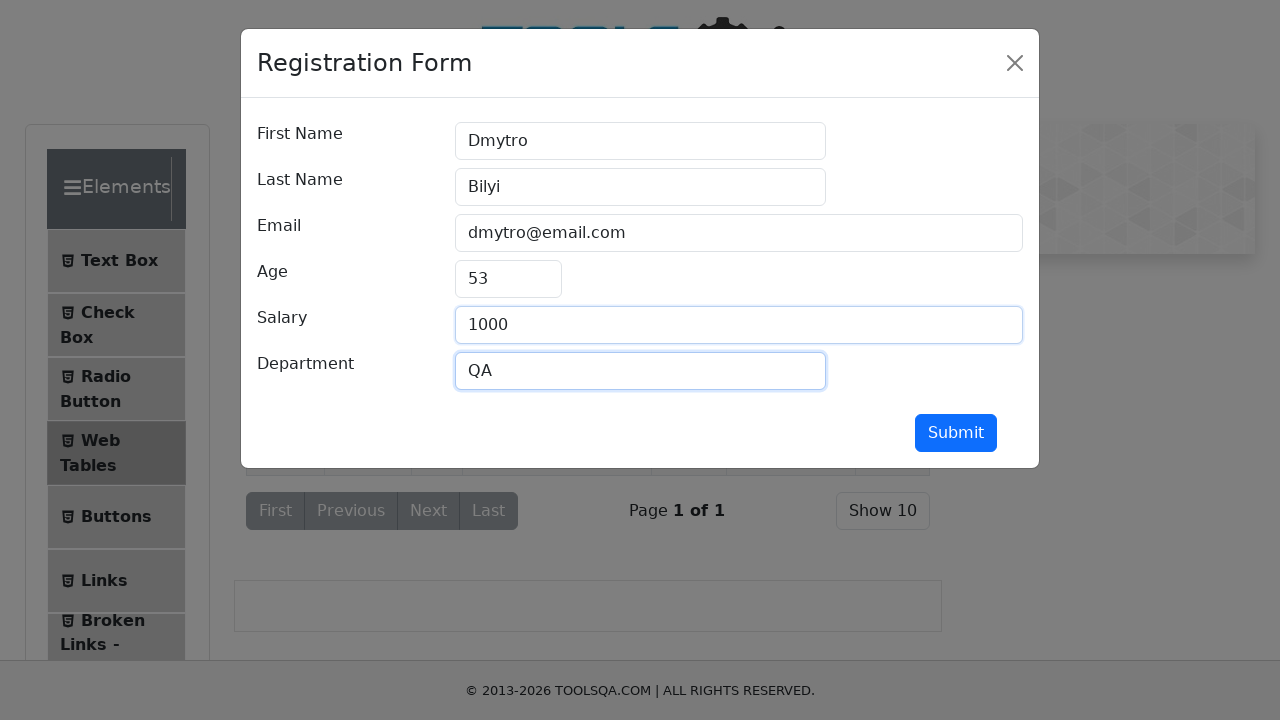

Clicked submit button to add new record at (956, 433) on #submit
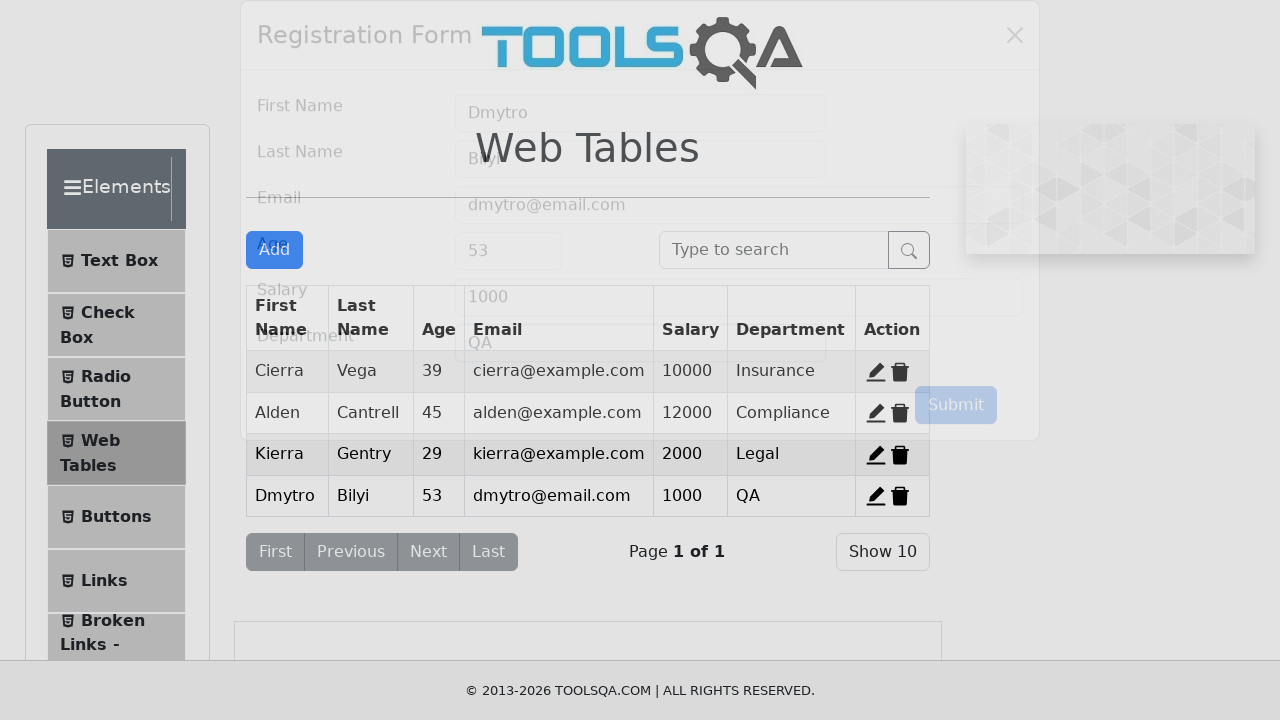

Verified new record was added by confirming email appears in table
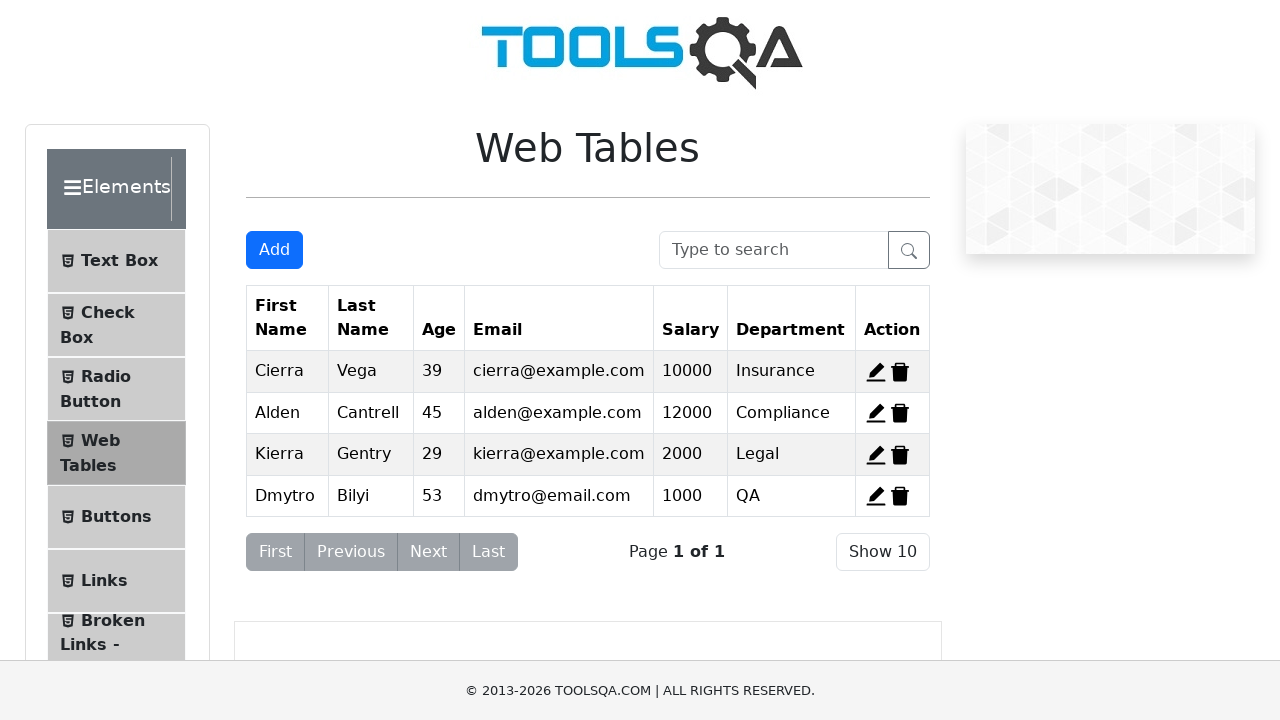

Clicked edit button for record 4 at (876, 496) on #edit-record-4
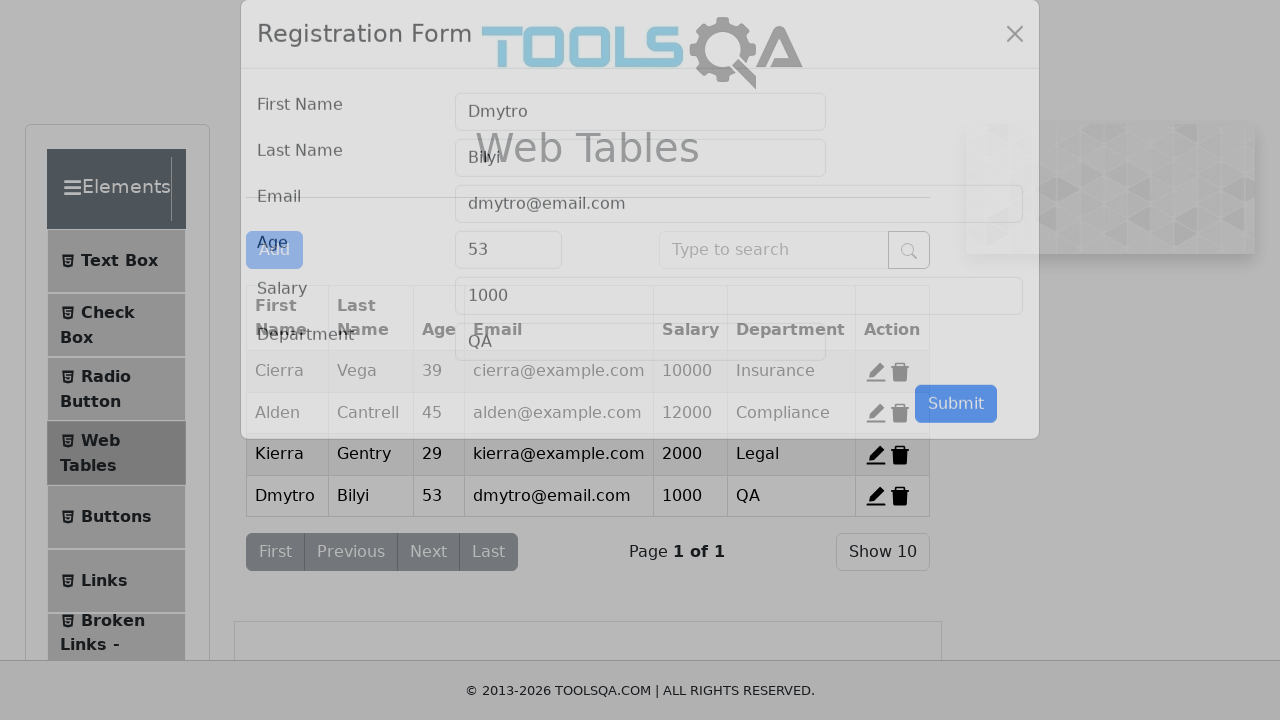

Cleared first name field on #firstName
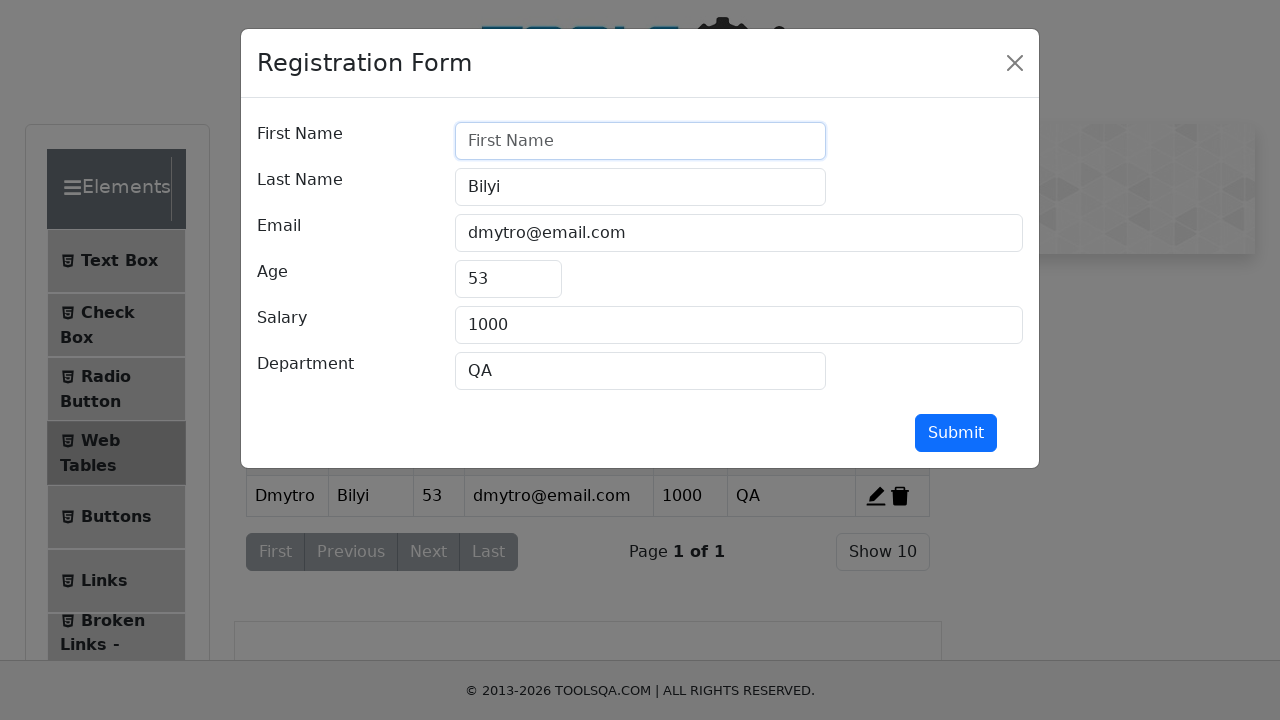

Filled first name field with 'DmytroDmytro1' on #firstName
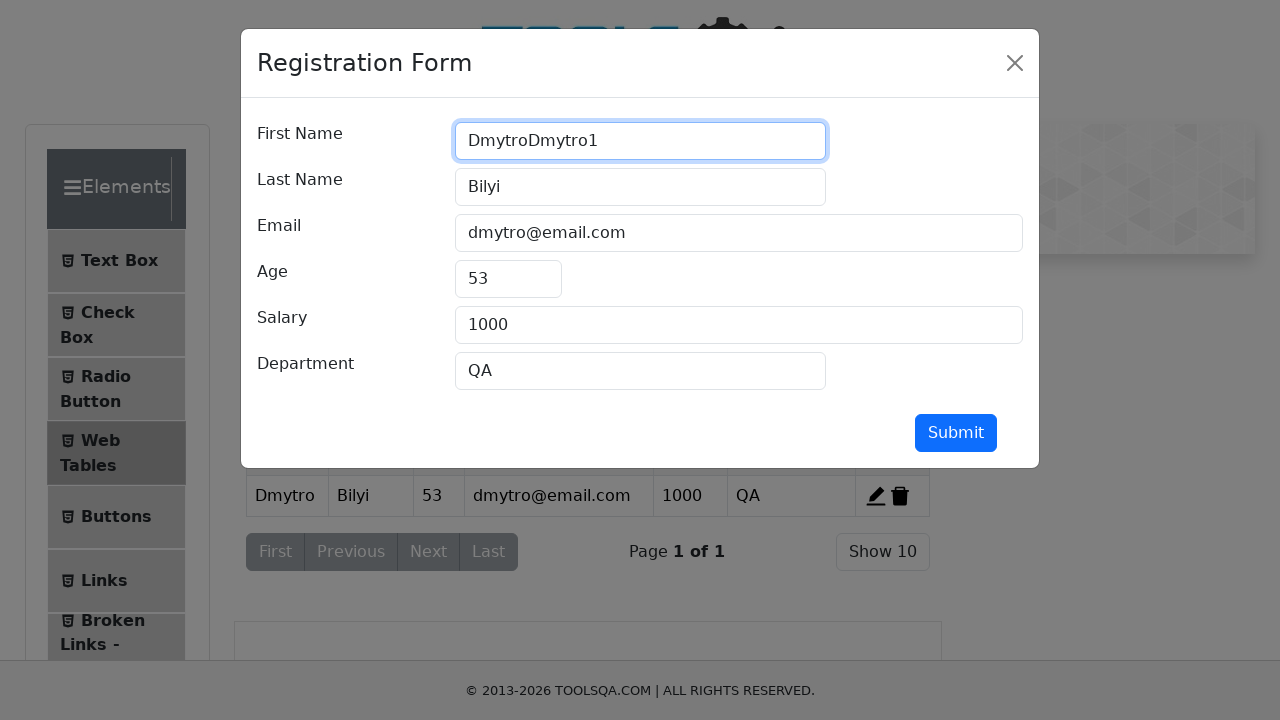

Clicked submit button to save edited record at (956, 433) on #submit
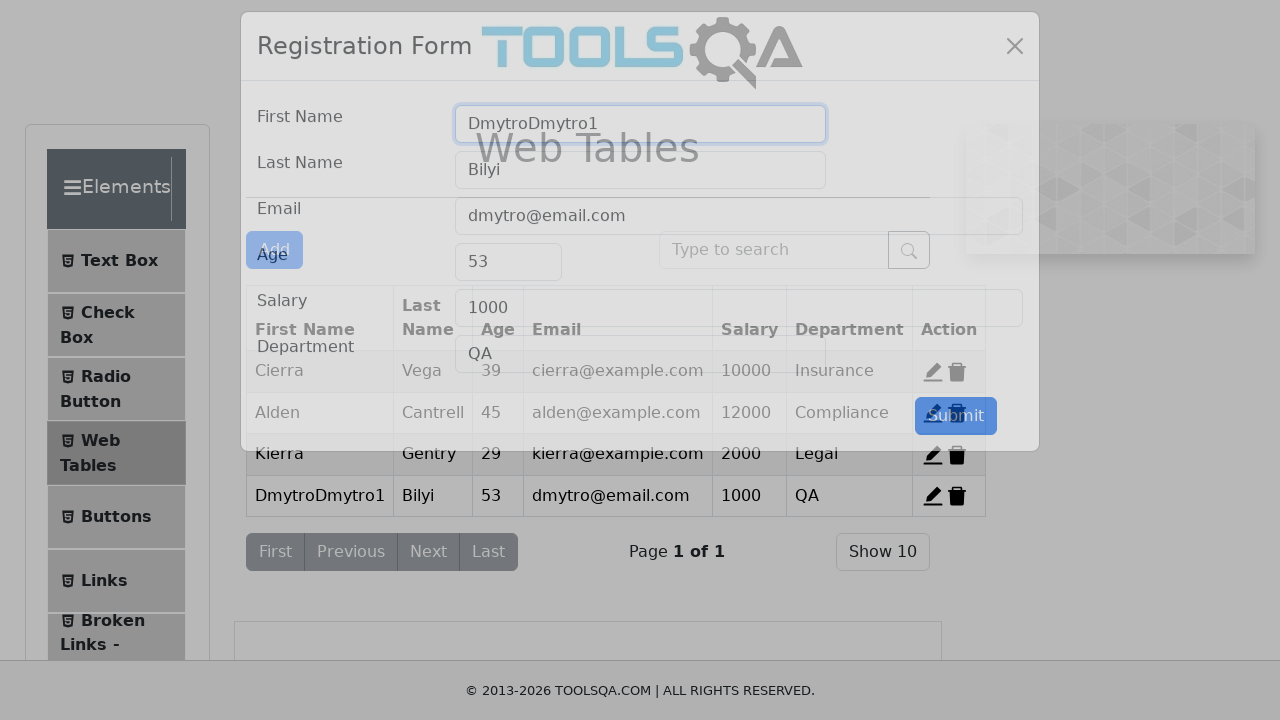

Verified record edit was saved by confirming updated name appears in table
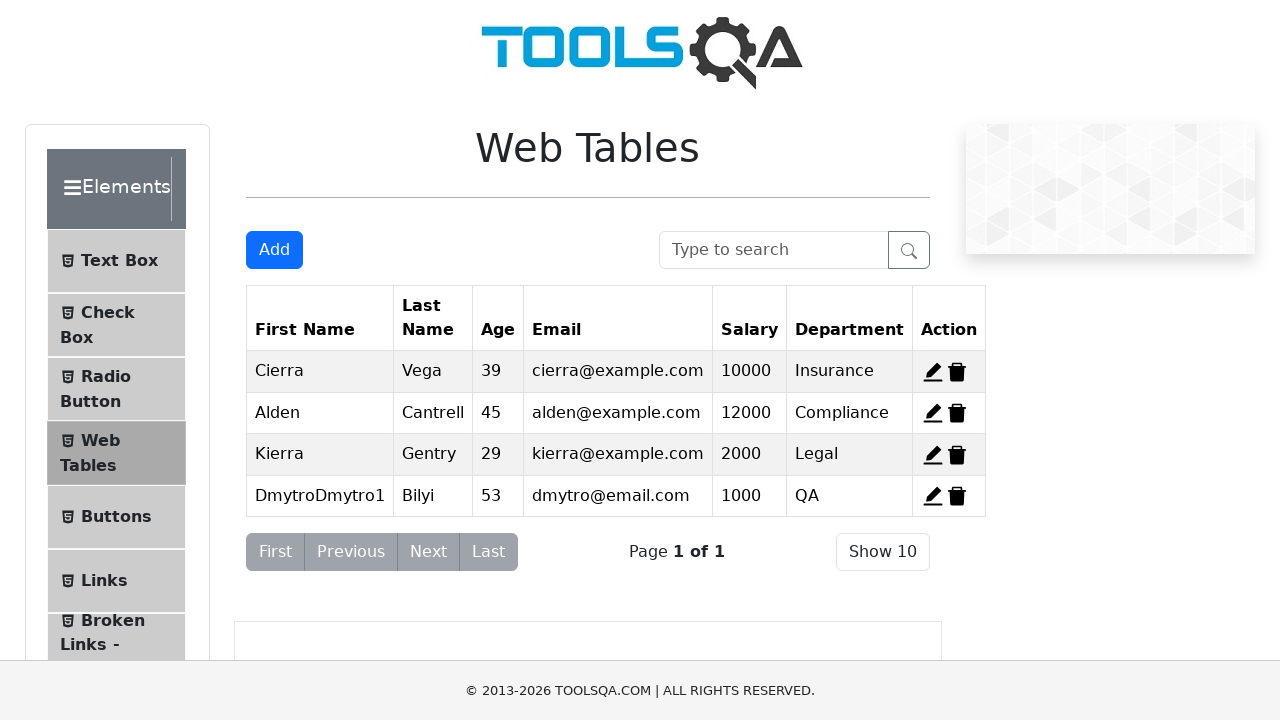

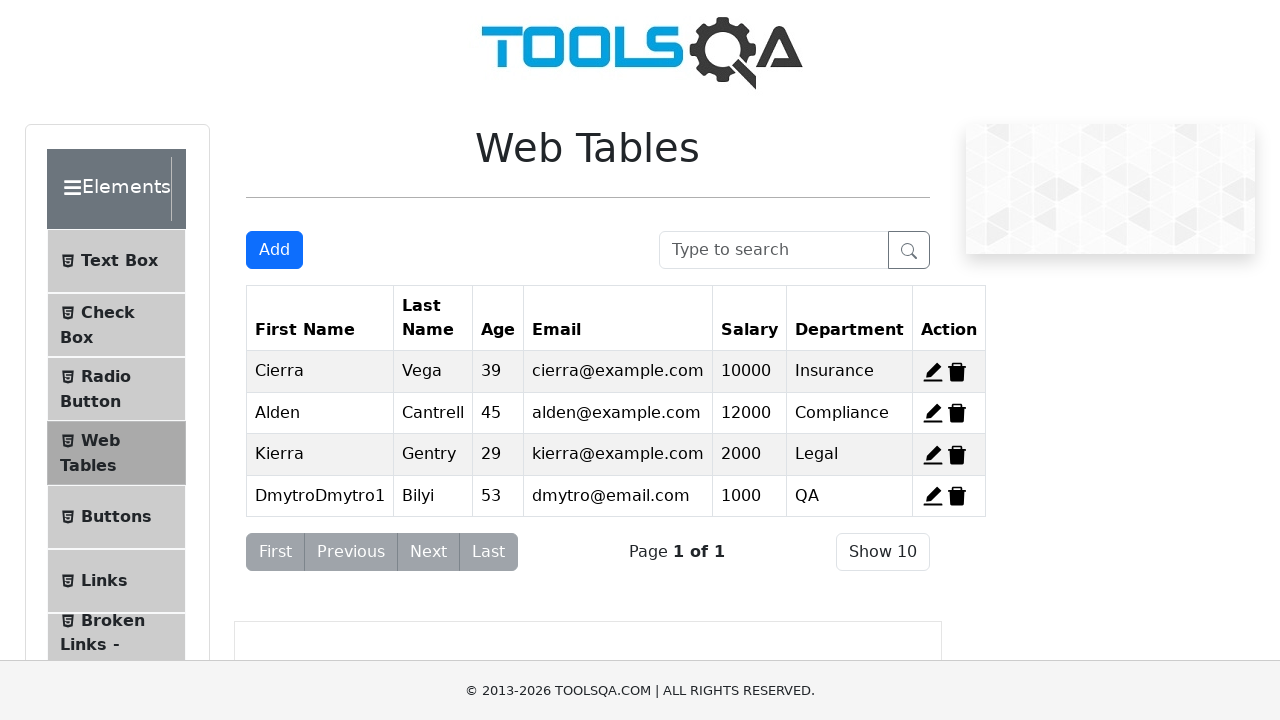